Tests hover functionality by moving mouse over an element to reveal hidden content, then clicking on a user profile link that appears on hover

Starting URL: http://the-internet.herokuapp.com/hovers

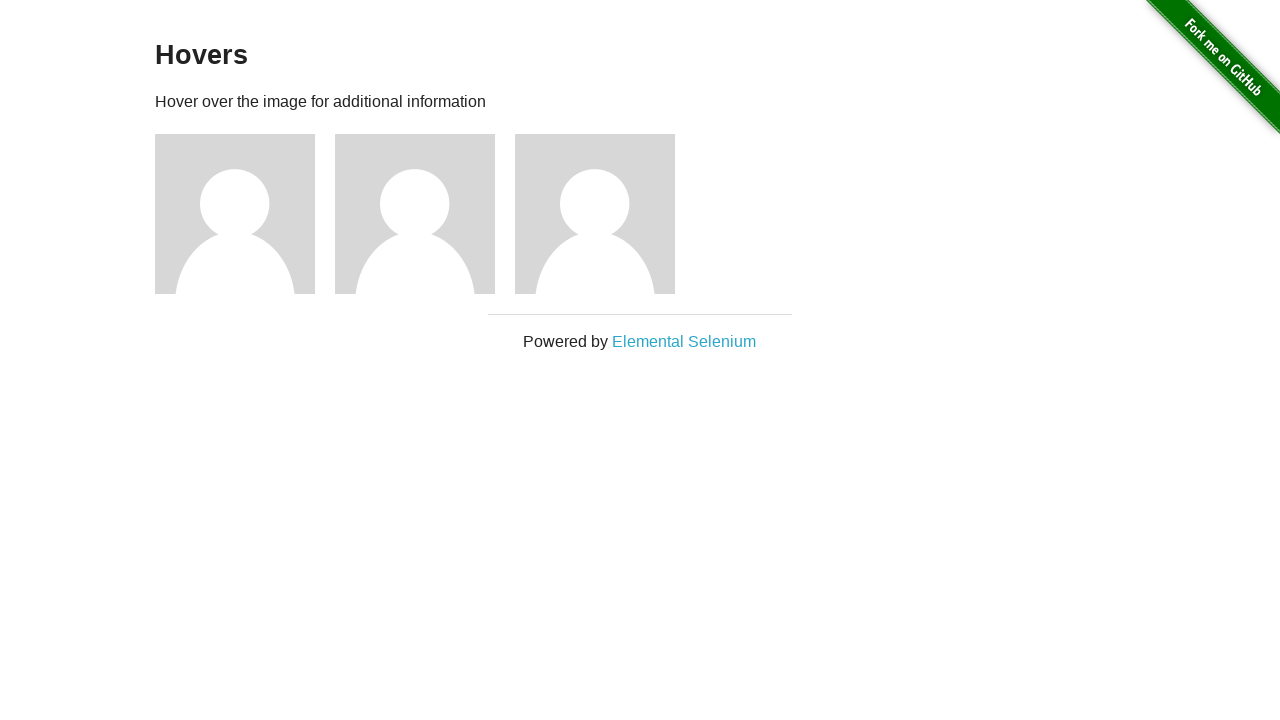

Waited for figure elements to be visible
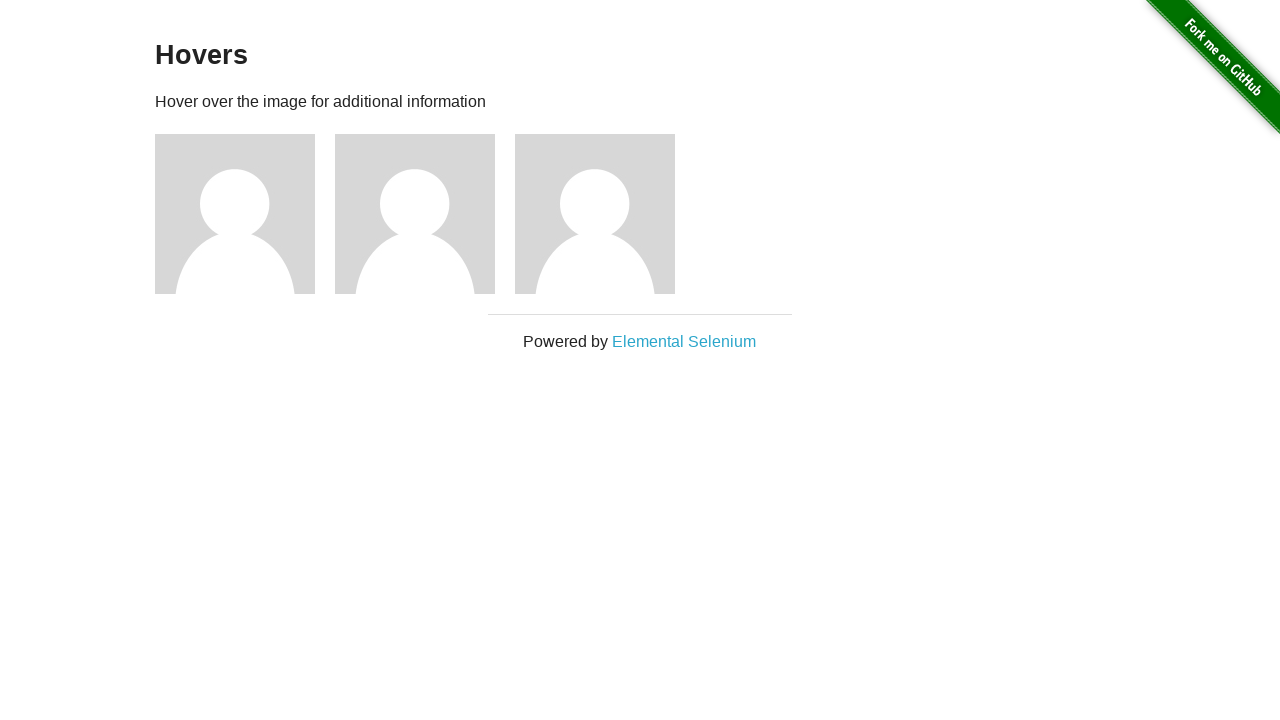

Located all figure elements on the page
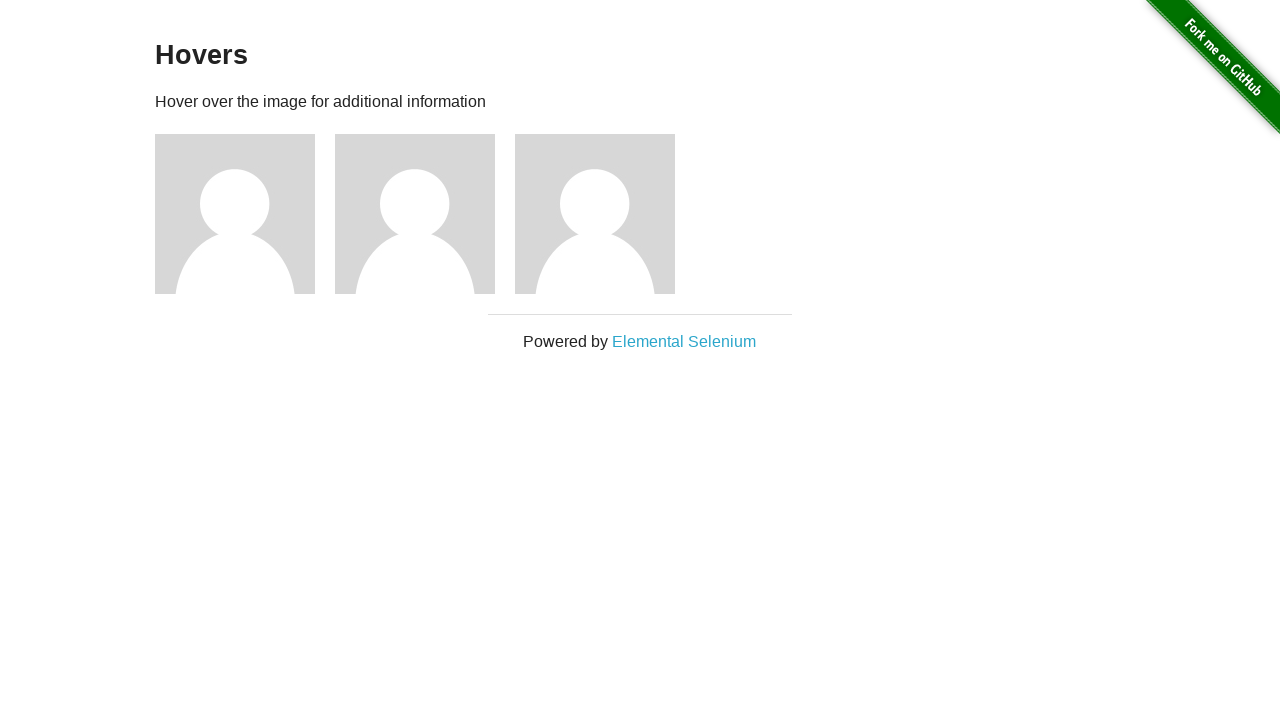

Hovered over the first figure element to reveal hidden content at (245, 214) on .figure >> nth=0
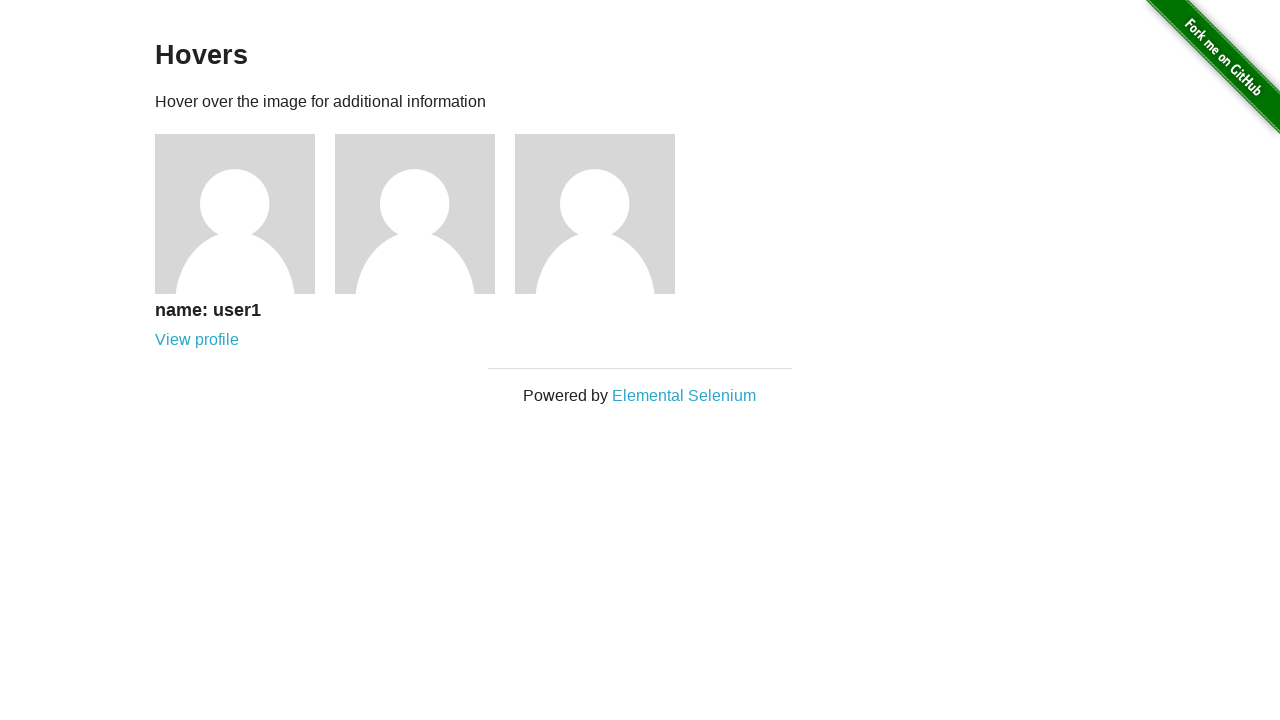

Waited for user profile link to appear on hover
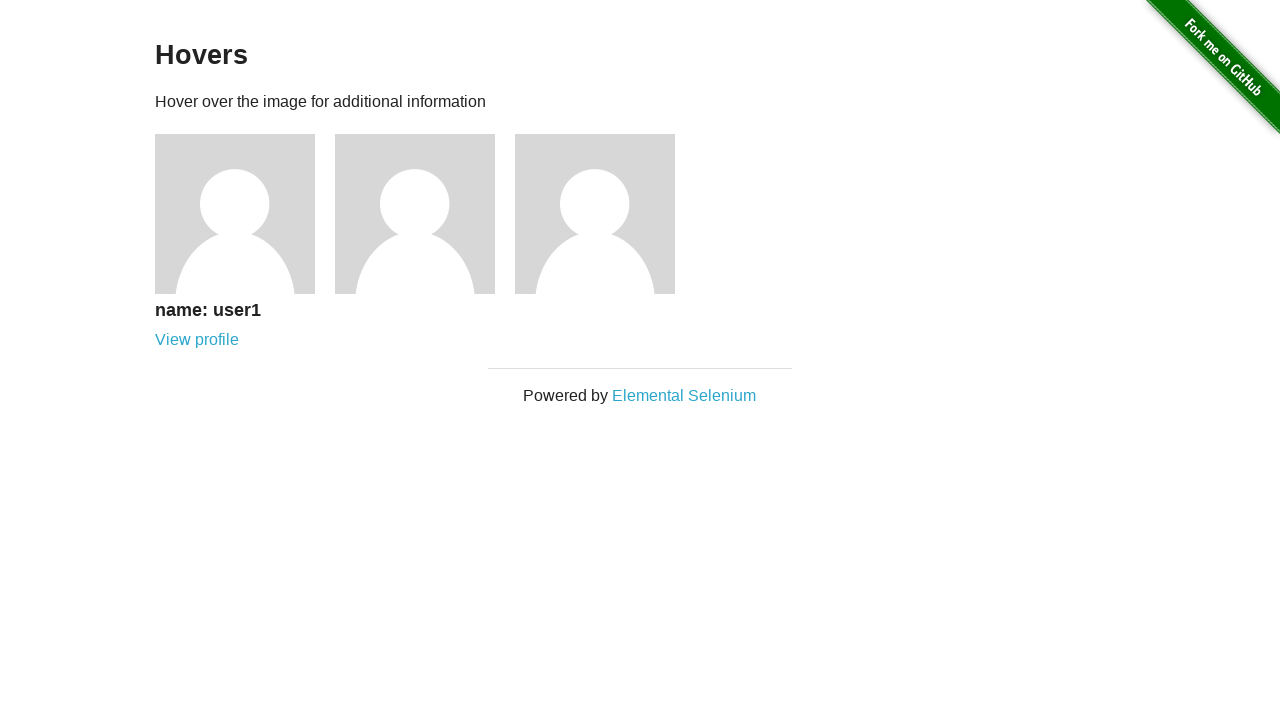

Clicked on the user profile link that appeared on hover at (197, 340) on [href='/users/1']
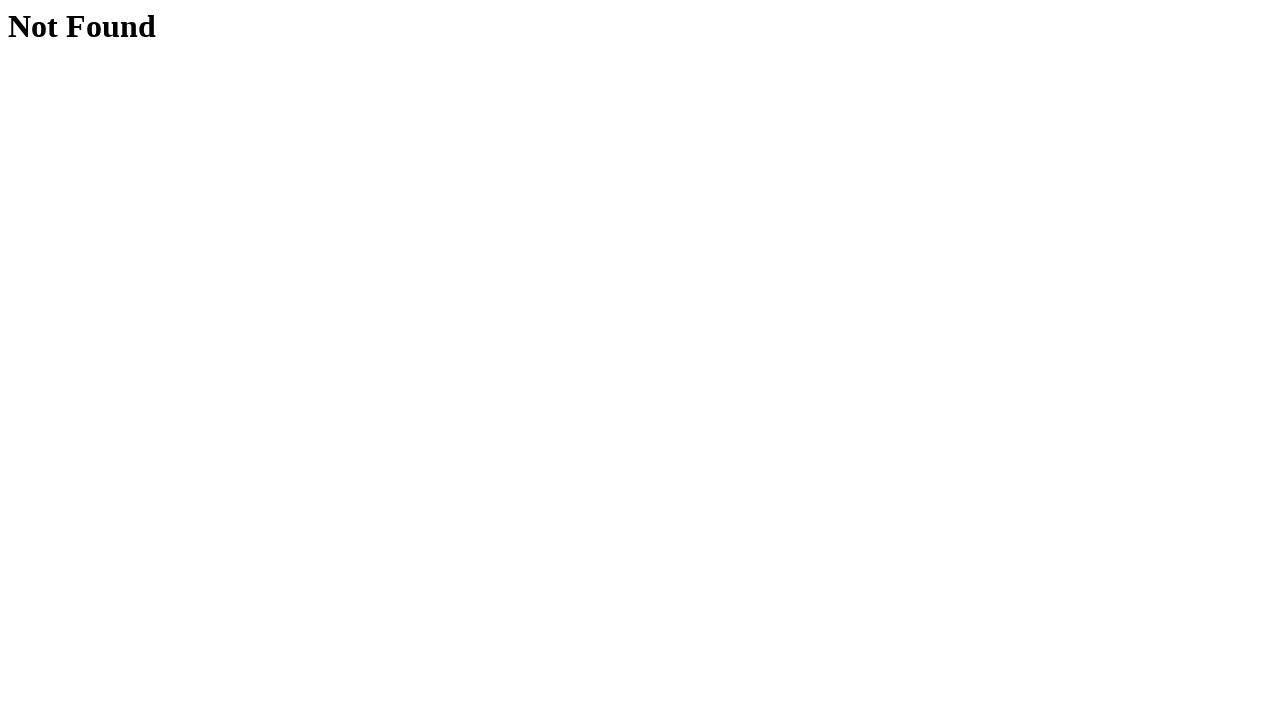

Waited for navigation to complete and page to fully load
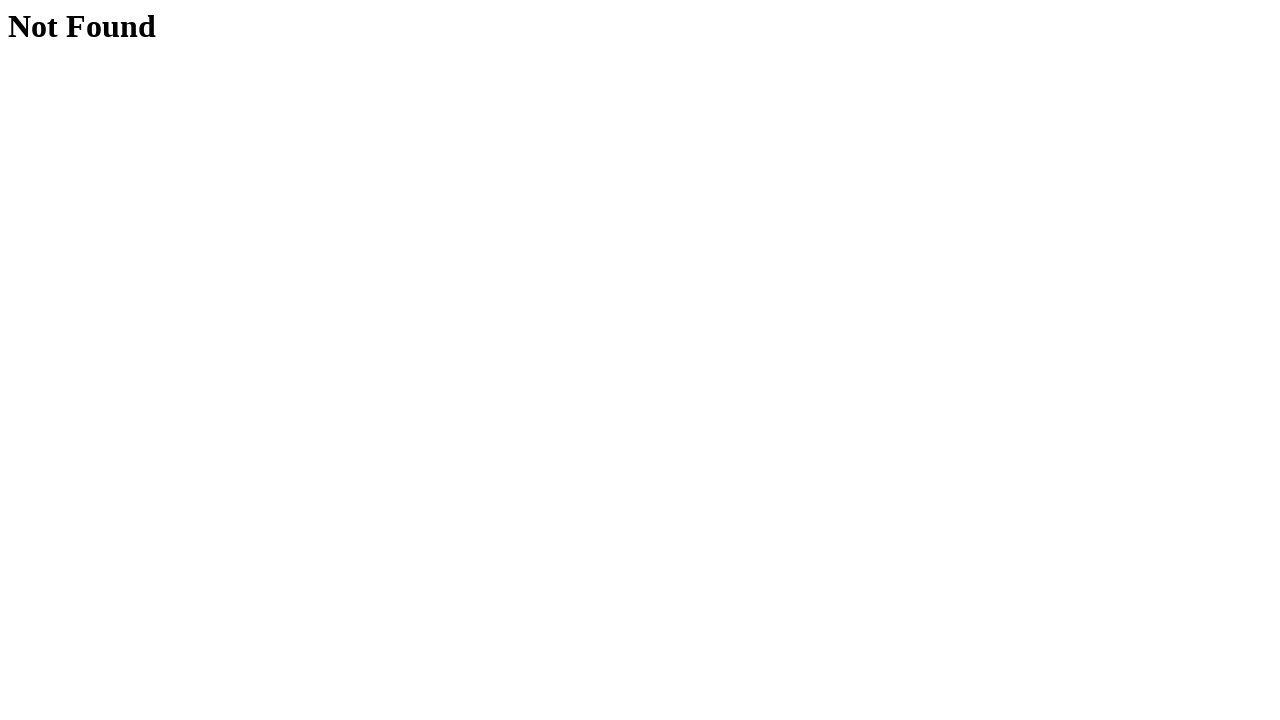

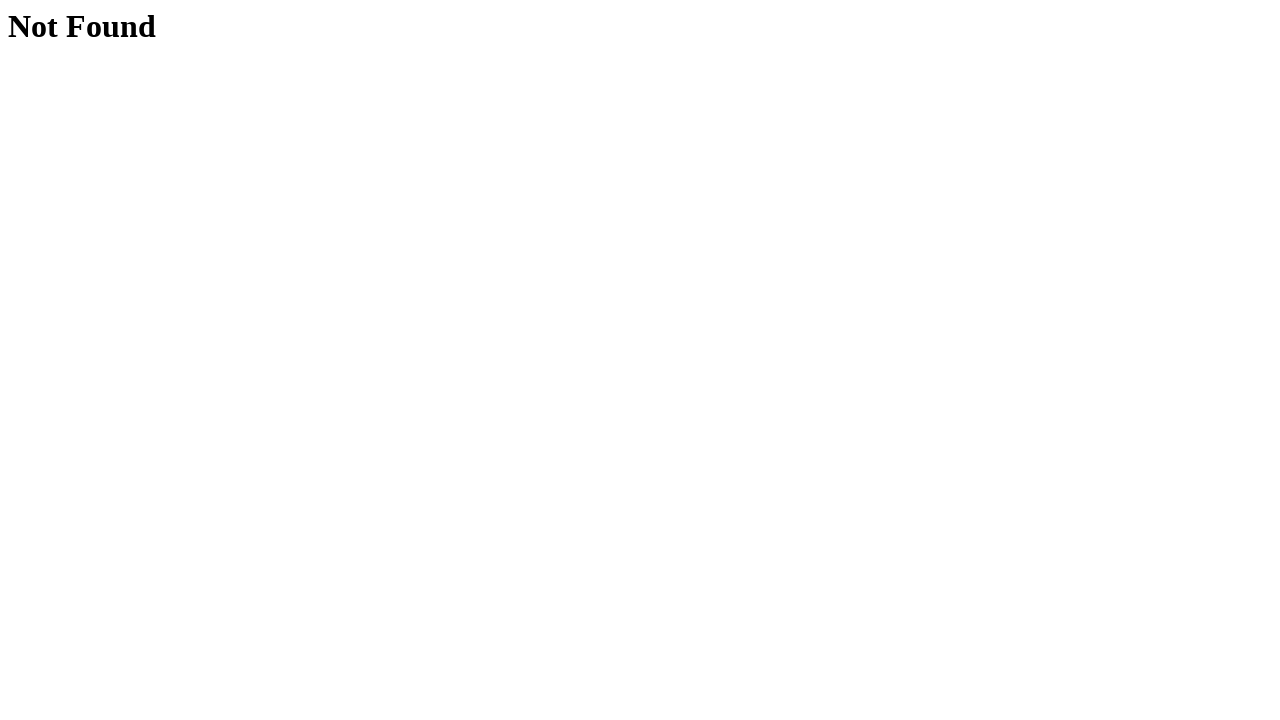